Navigates to IXL Math grade 1 page, clicks through skill tree links to view different math problems, and navigates back to the main page after each click.

Starting URL: https://www.ixl.com/math/grade-1

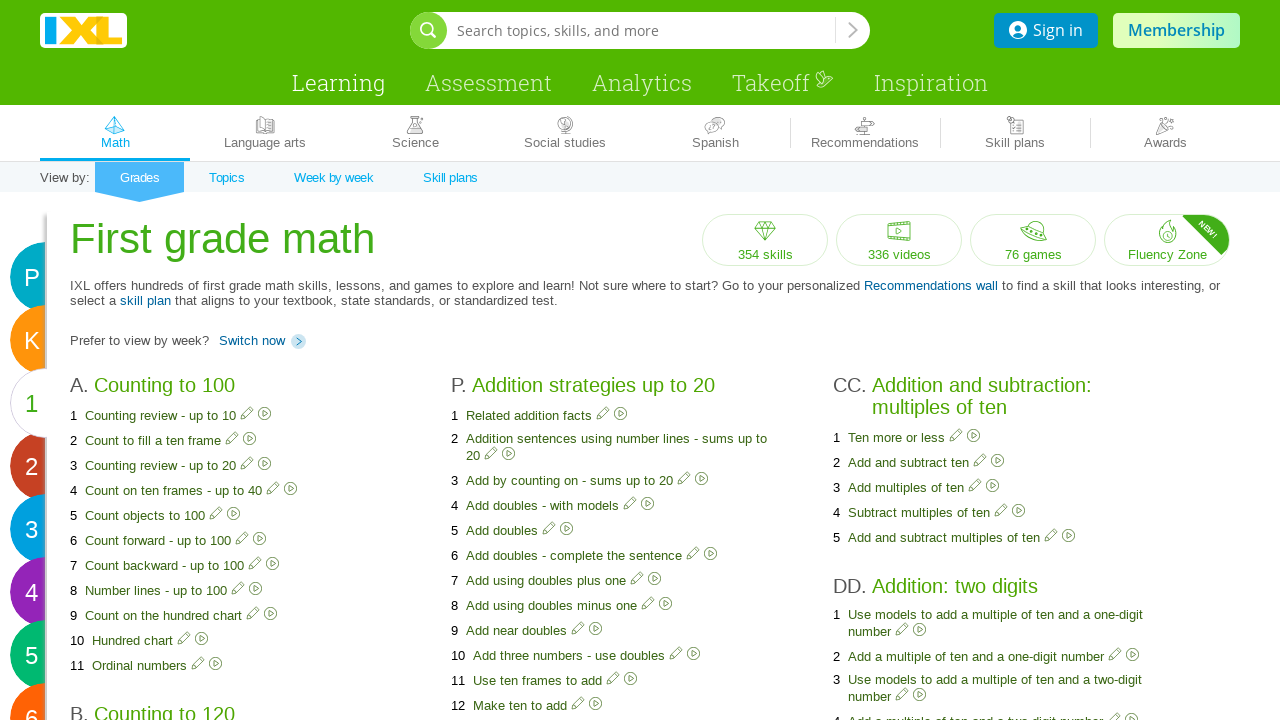

Waited for skill tree links to load on IXL Math grade 1 page
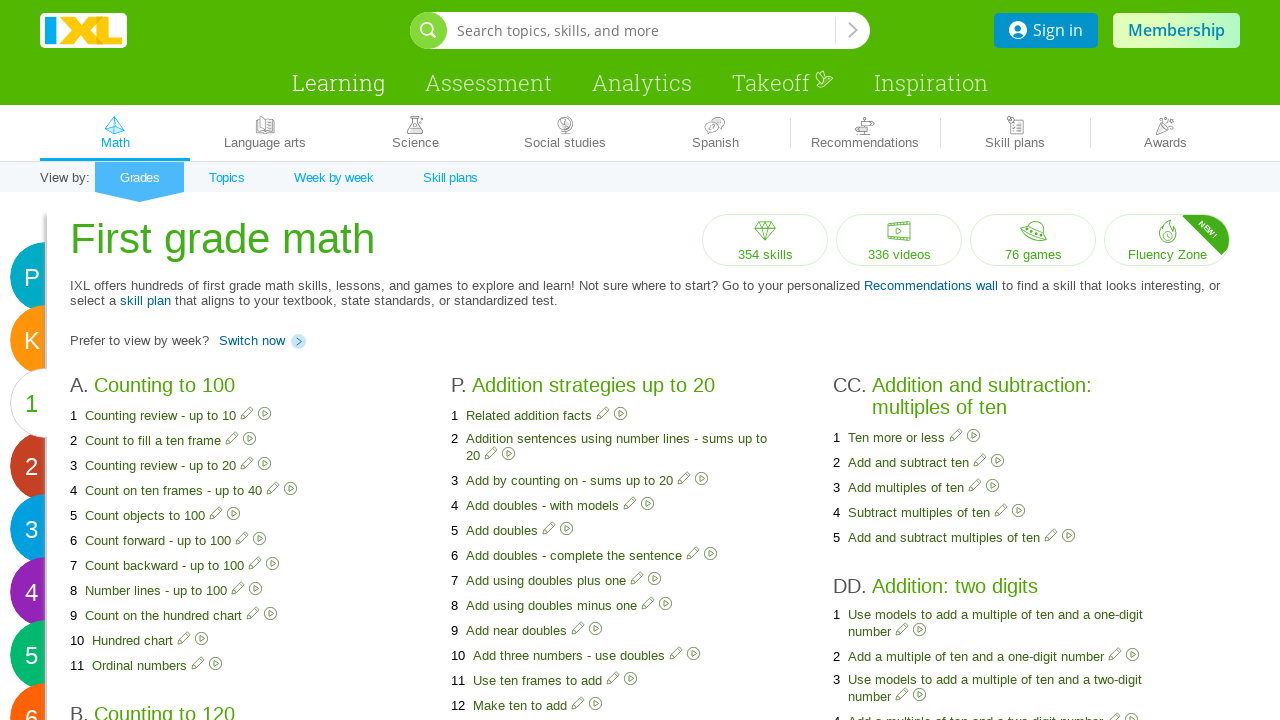

Found 354 skill tree links on the page
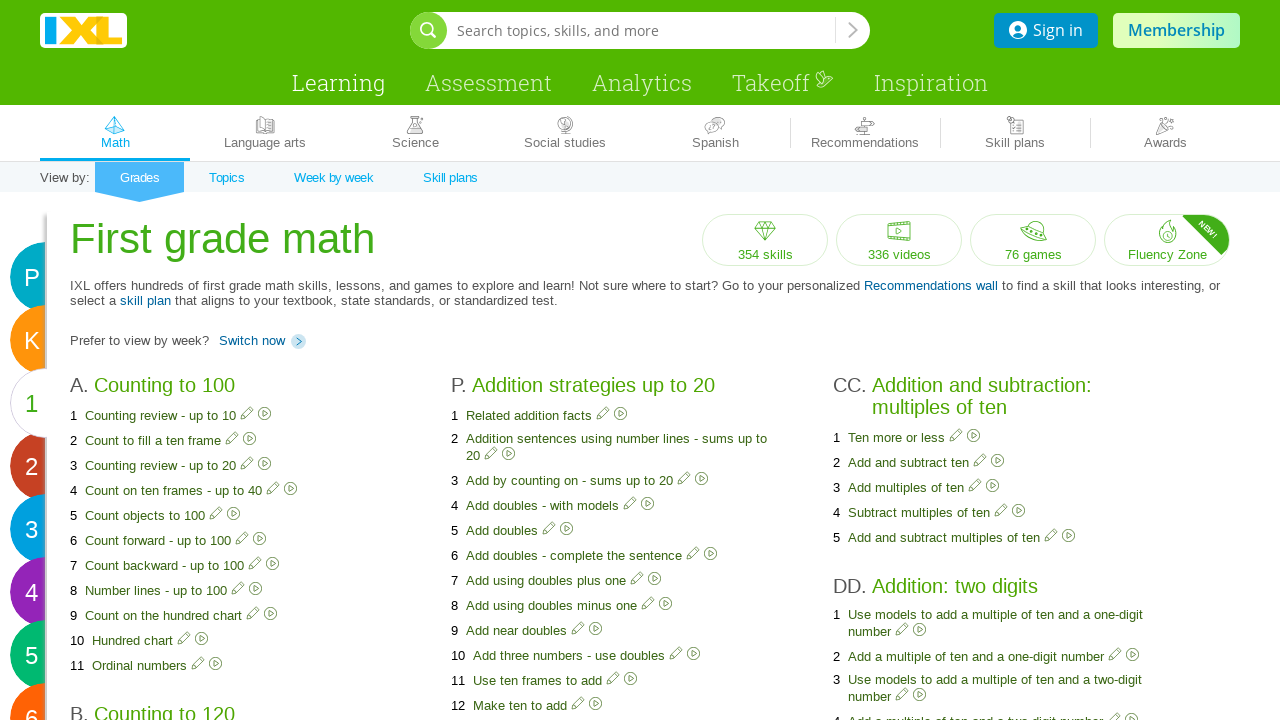

Waited for skill tree links to reload (iteration 1/3)
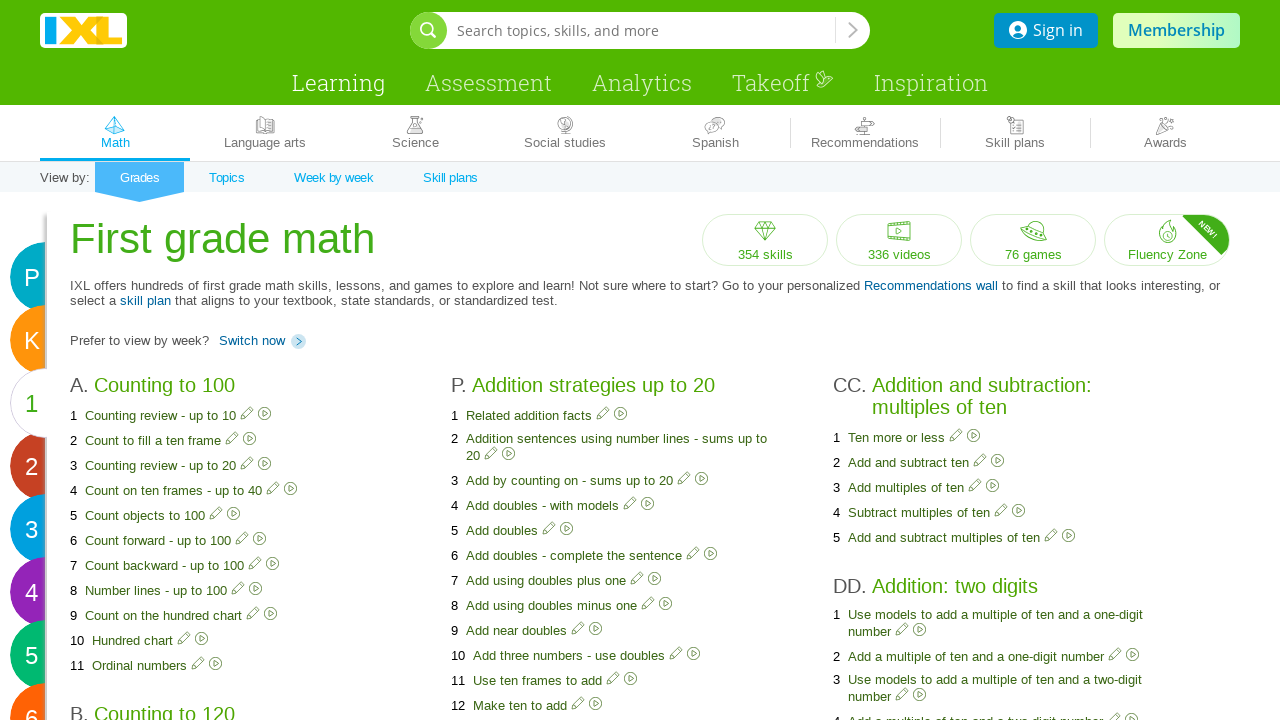

Clicked on skill tree link 1 to view math problems at (160, 416) on .skill-tree-skill-link >> nth=0
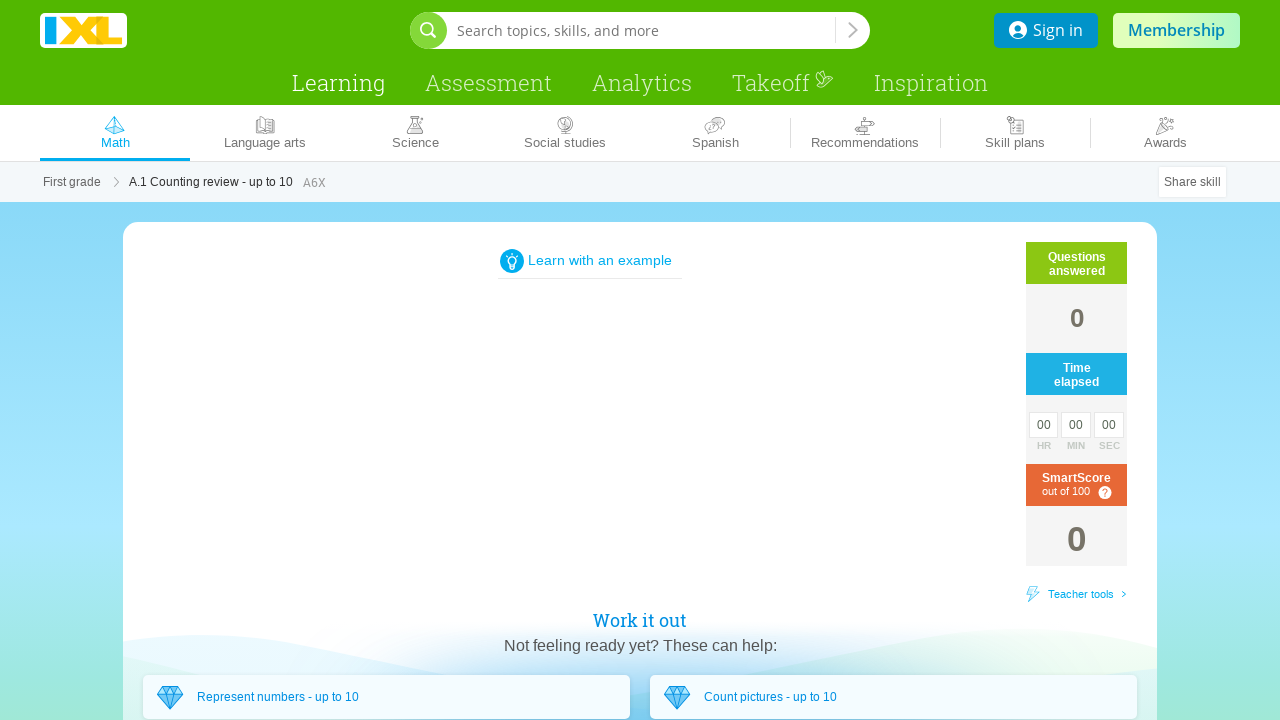

Waited for skill page 1 to fully load
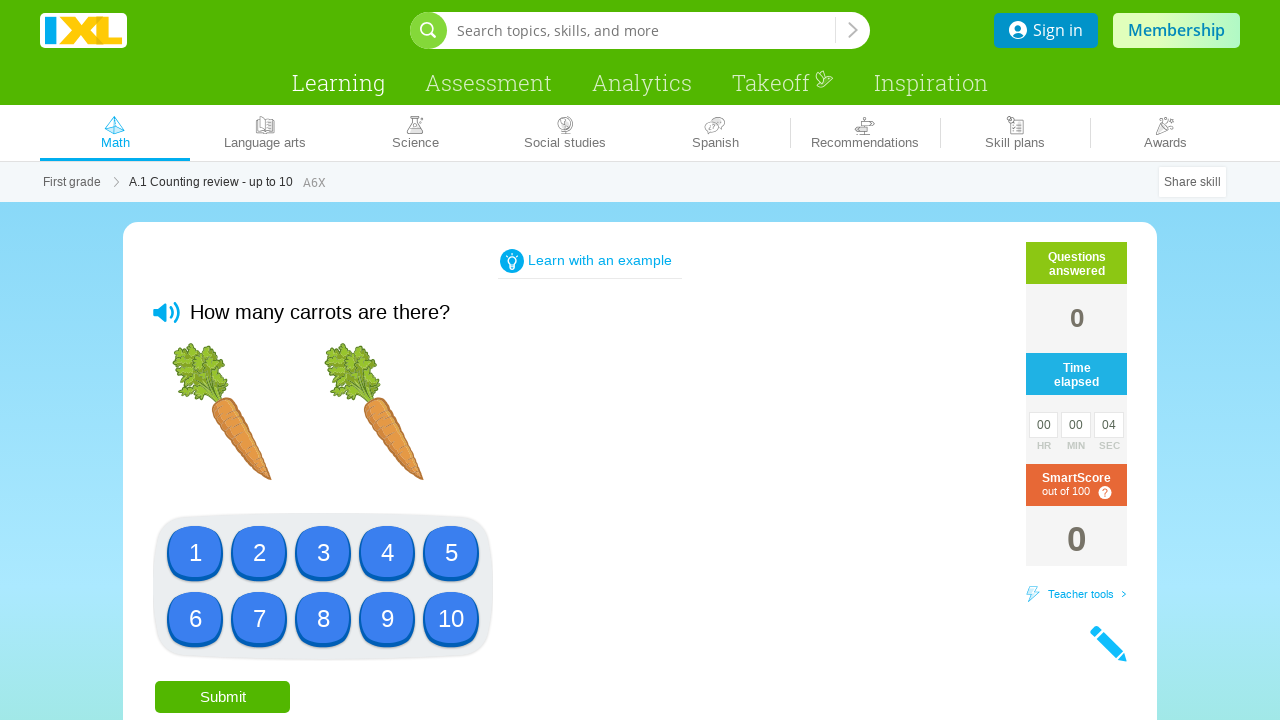

Navigated back to main IXL Math grade 1 page after viewing skill 1
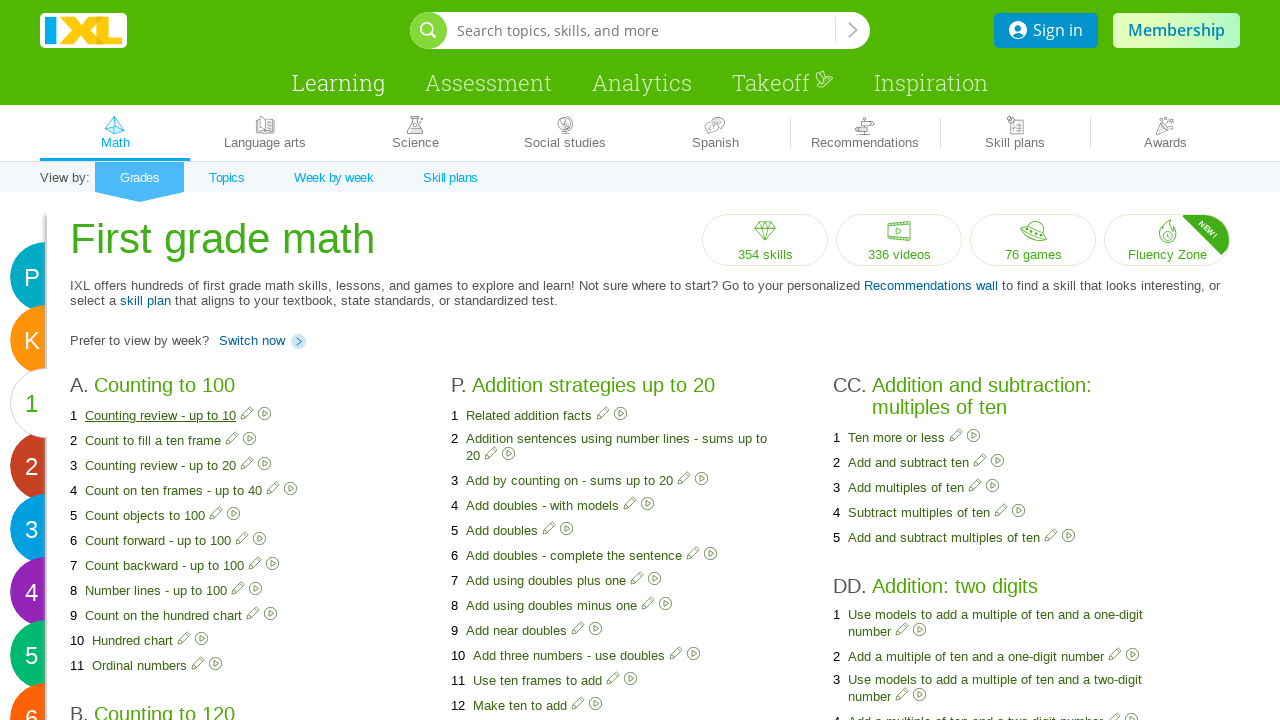

Waited for skill tree links to reload (iteration 2/3)
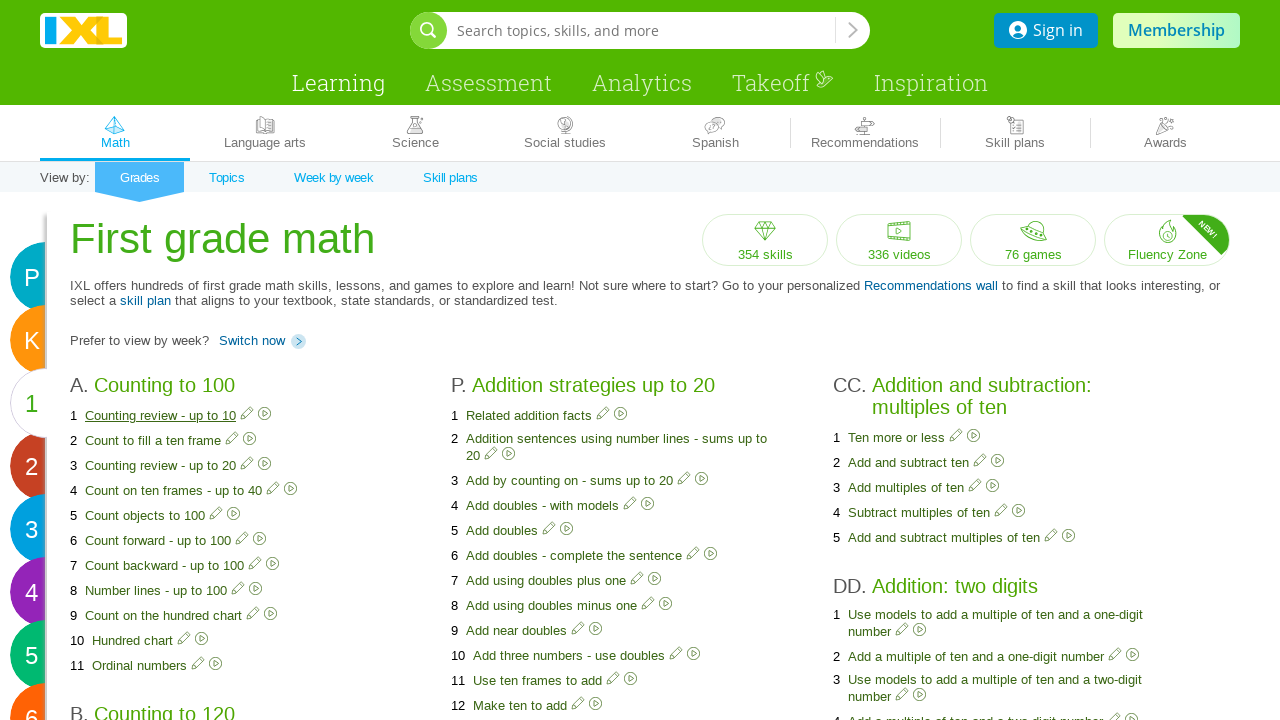

Clicked on skill tree link 2 to view math problems at (153, 440) on .skill-tree-skill-link >> nth=1
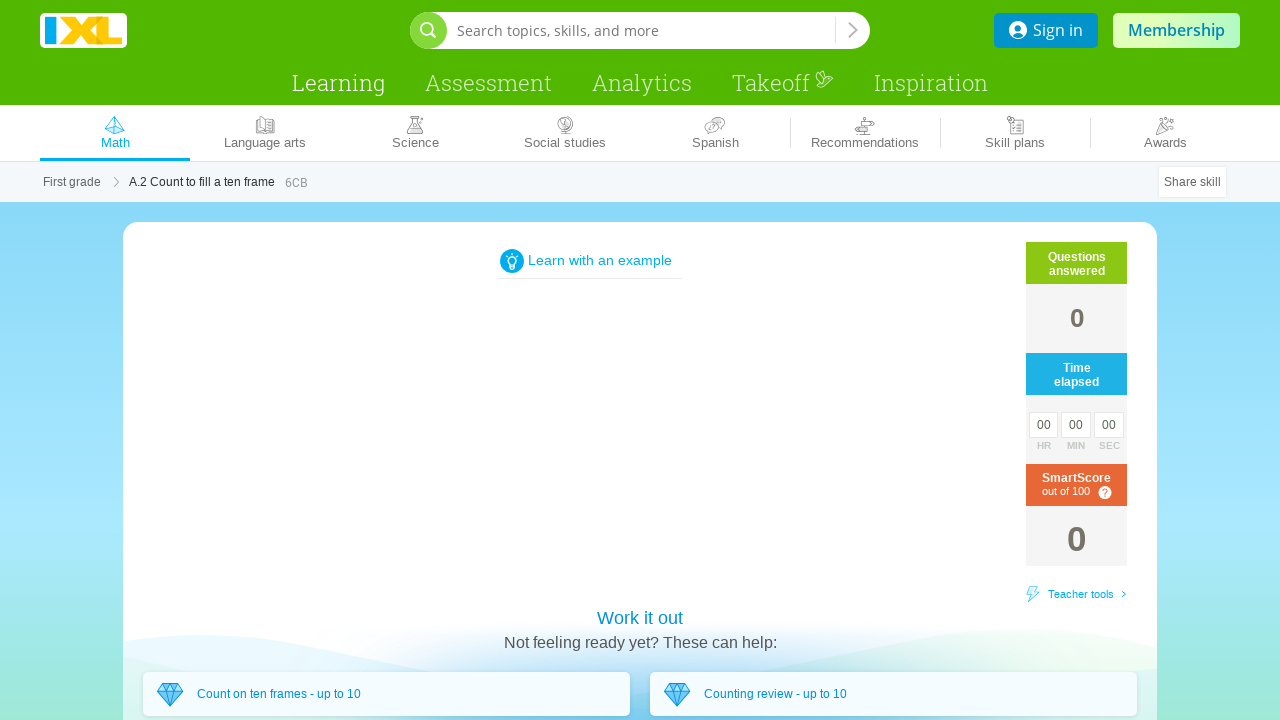

Waited for skill page 2 to fully load
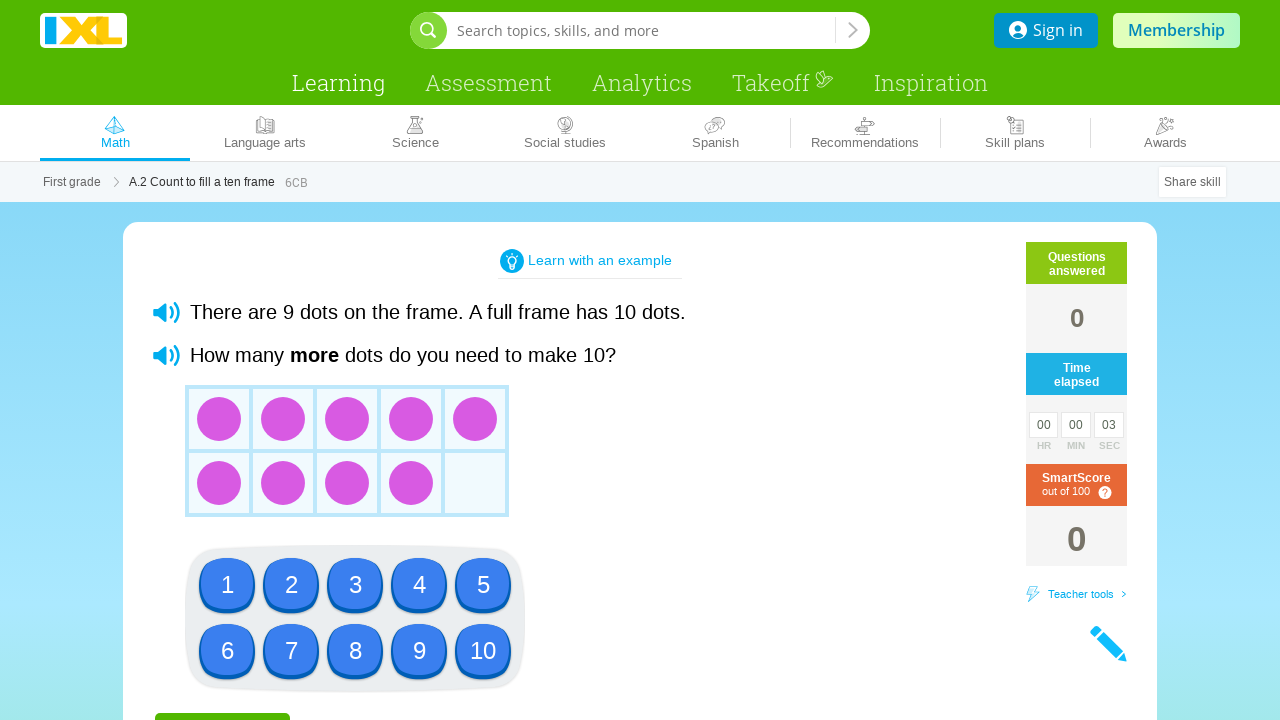

Navigated back to main IXL Math grade 1 page after viewing skill 2
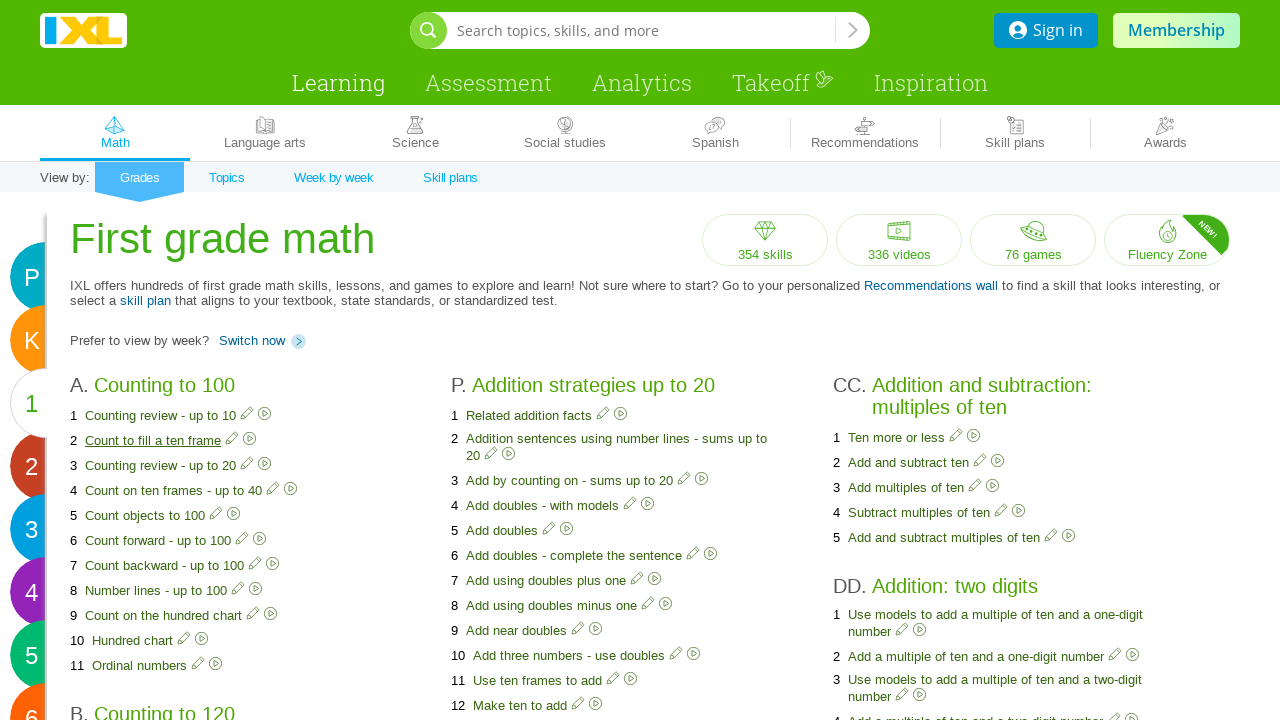

Waited for skill tree links to reload (iteration 3/3)
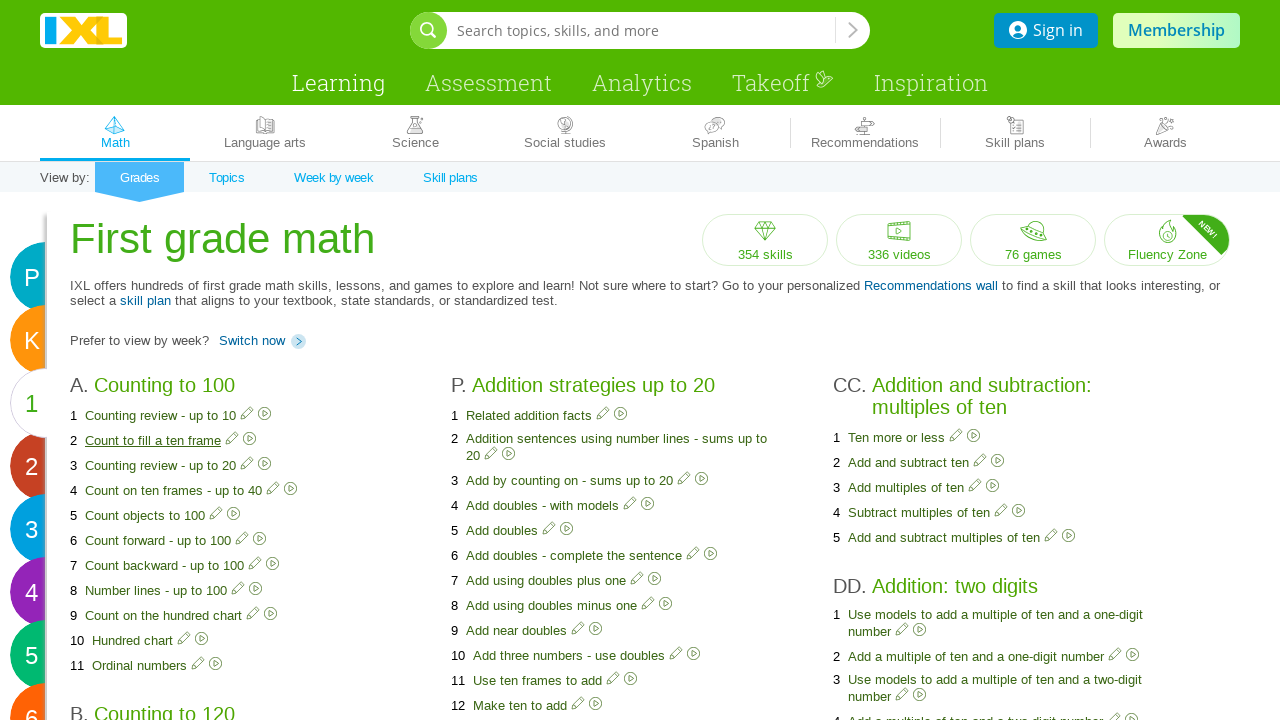

Clicked on skill tree link 3 to view math problems at (160, 466) on .skill-tree-skill-link >> nth=2
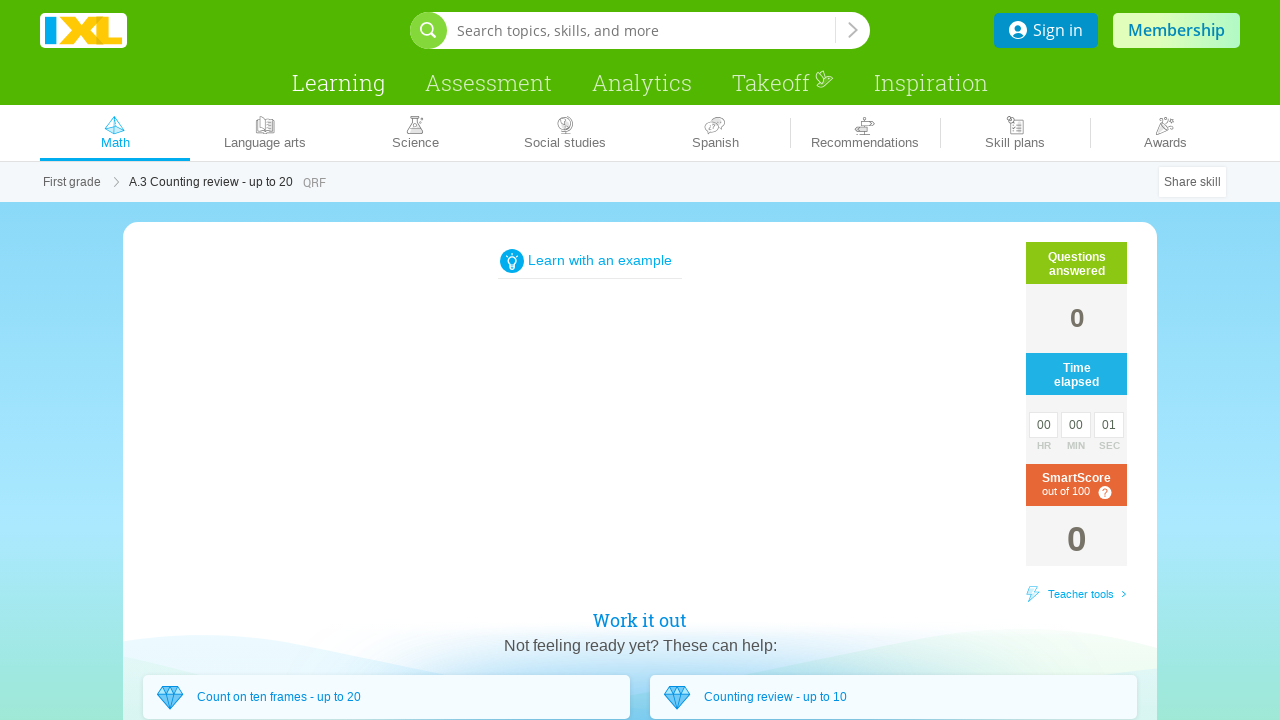

Waited for skill page 3 to fully load
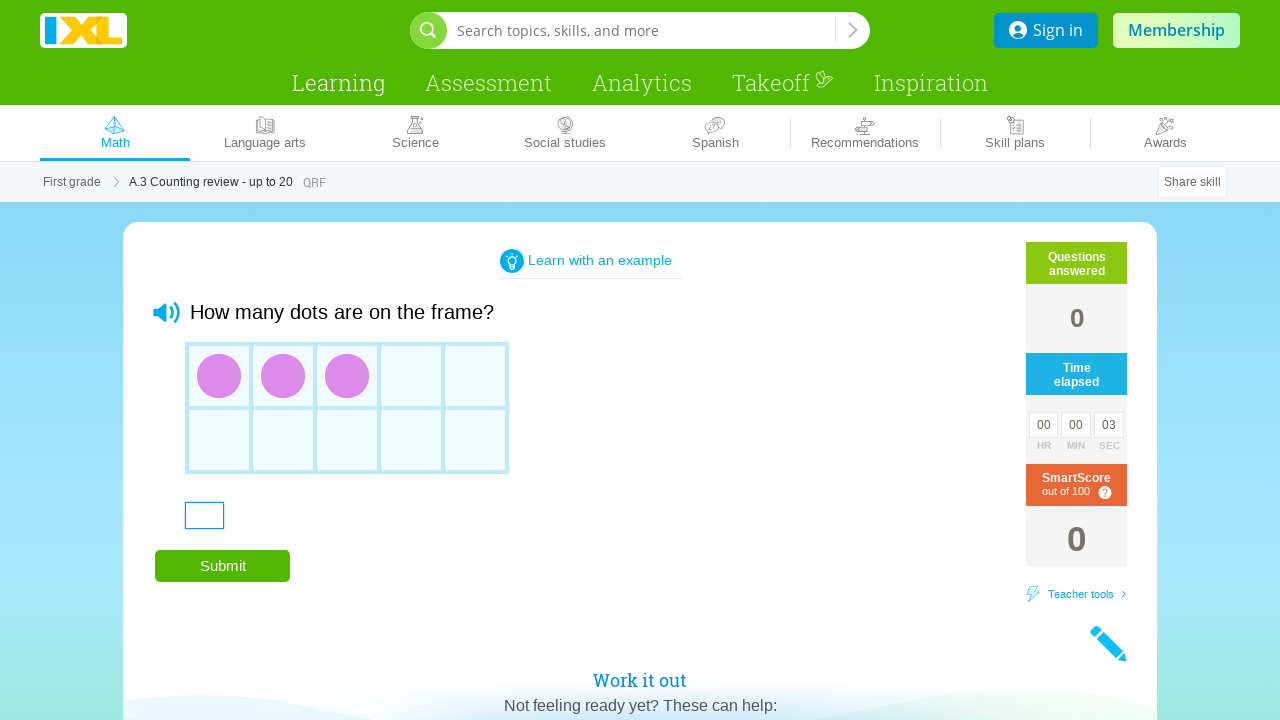

Navigated back to main IXL Math grade 1 page after viewing skill 3
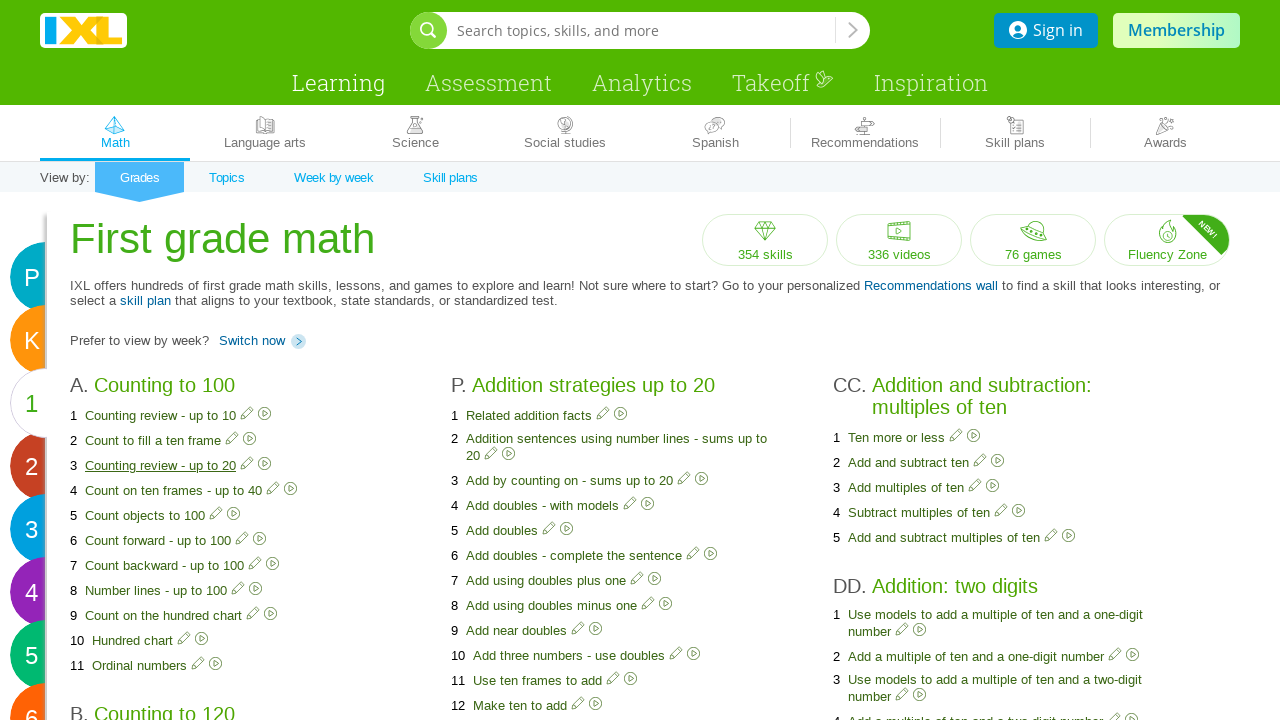

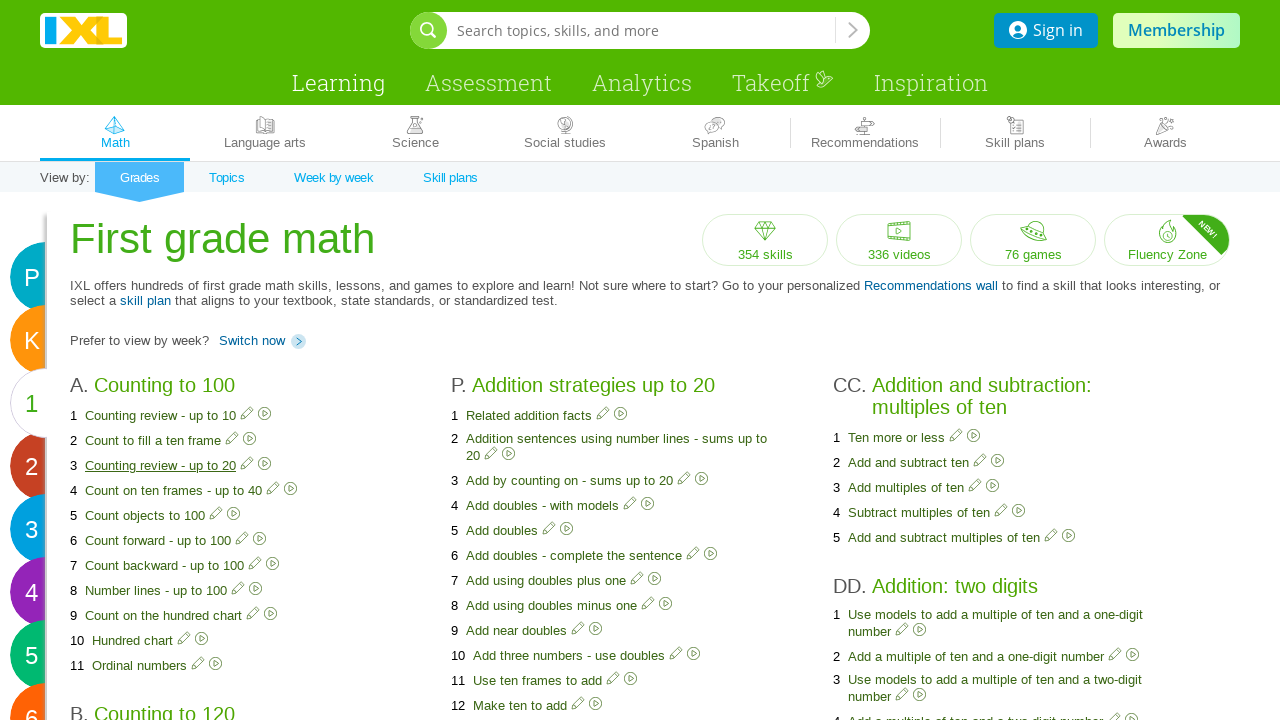